Tests Lorem Ipsum generator by selecting "words" option, entering different word counts, generating text, and verifying the generated text contains the expected number of words.

Starting URL: https://lipsum.com/

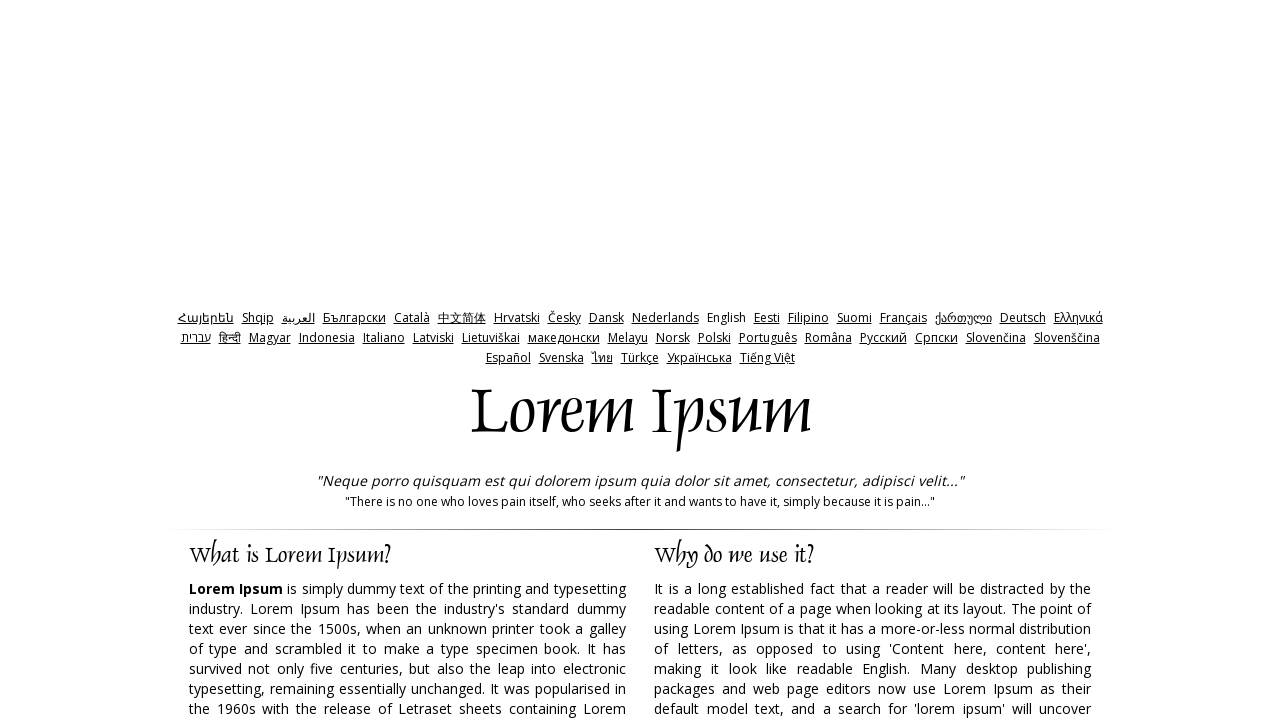

Waited for page to load (domcontentloaded)
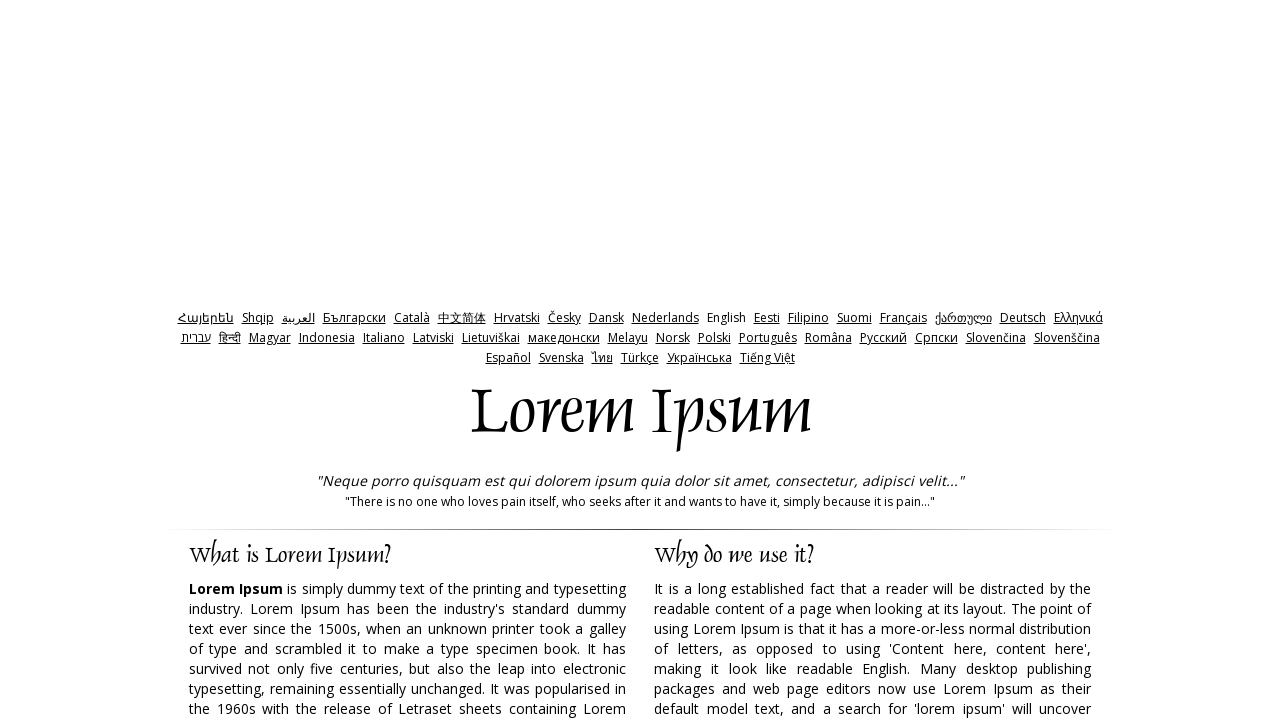

Clicked on 'words' radio button at (768, 360) on label[for='words']
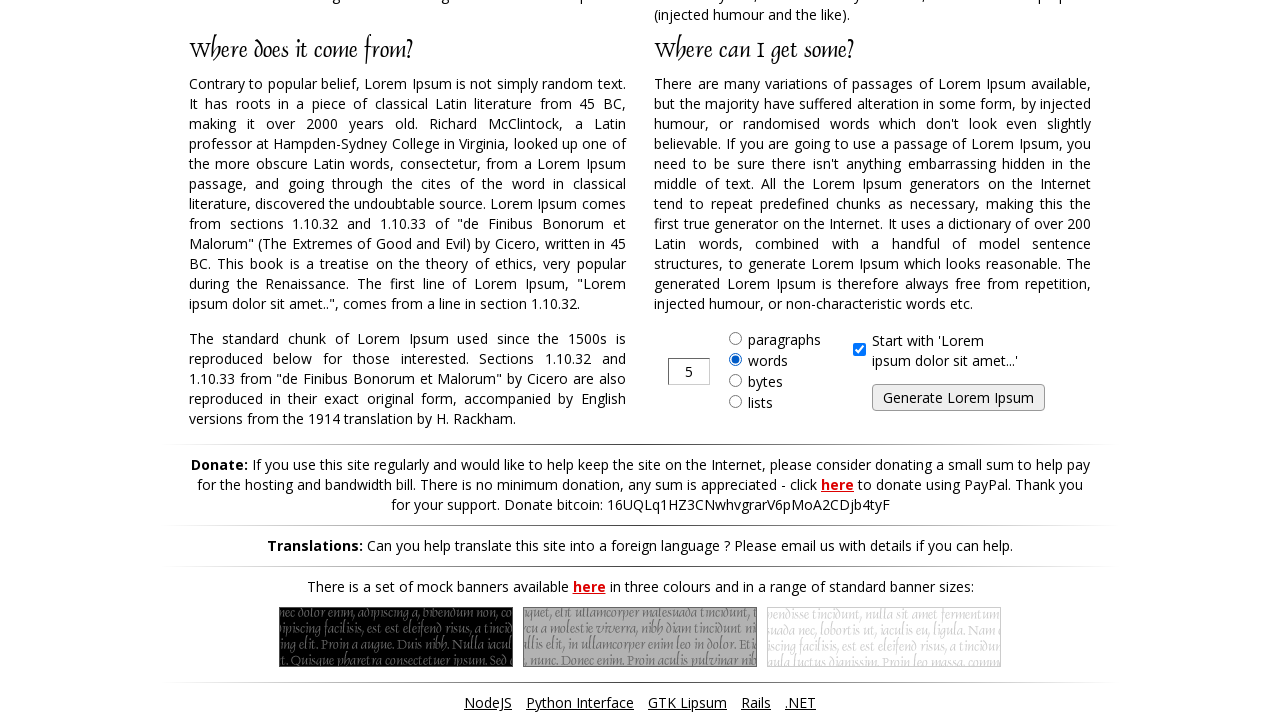

Entered word amount: 1 on input[type='text']
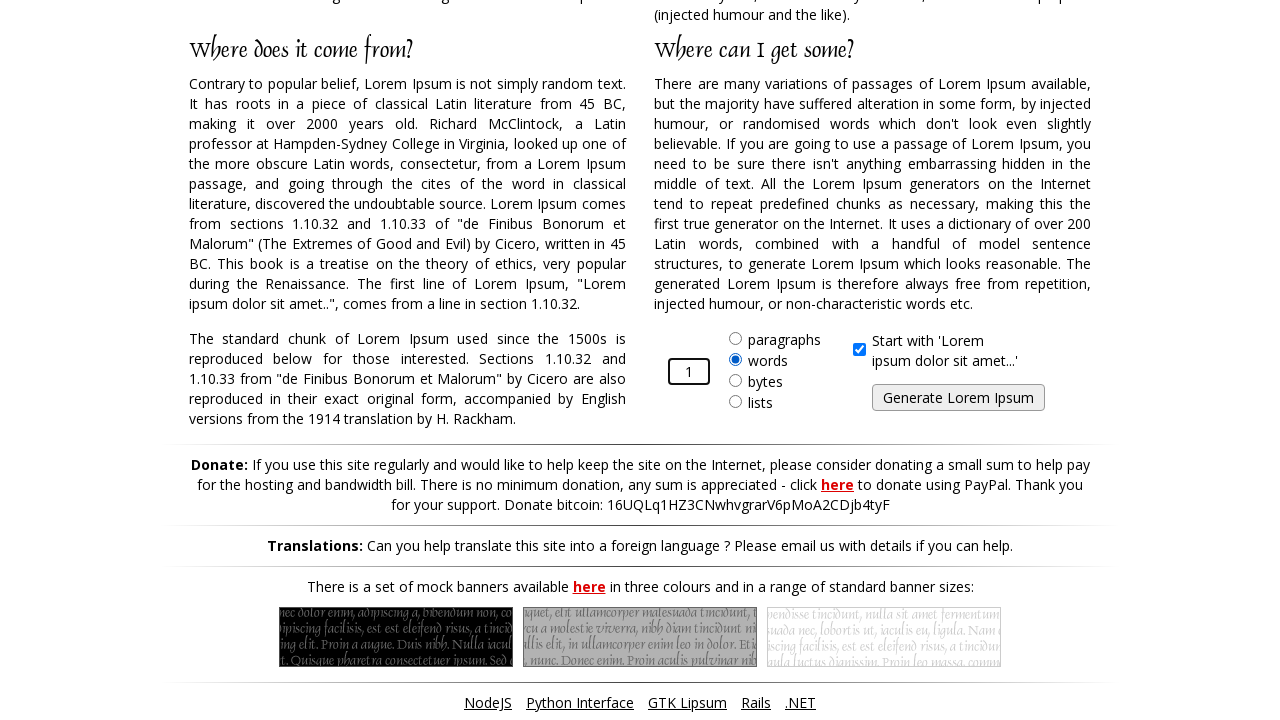

Clicked generate button at (958, 398) on input[name='generate']
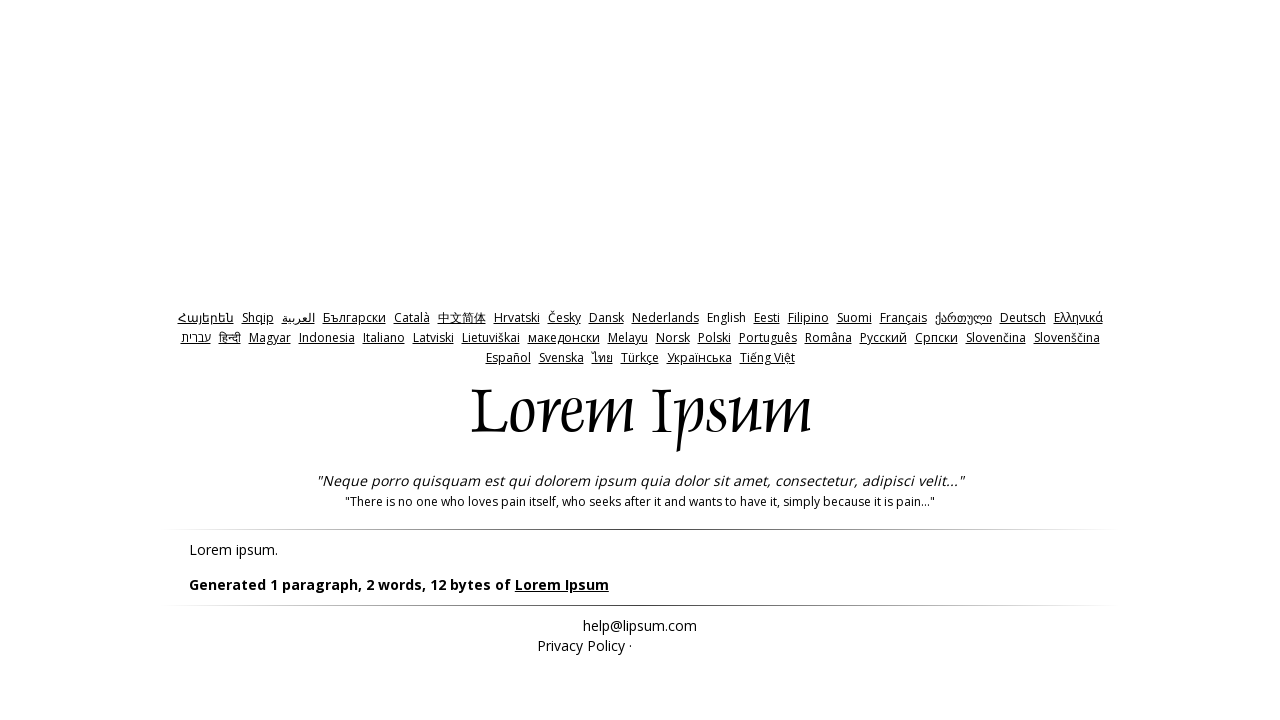

Waited for page to load after text generation
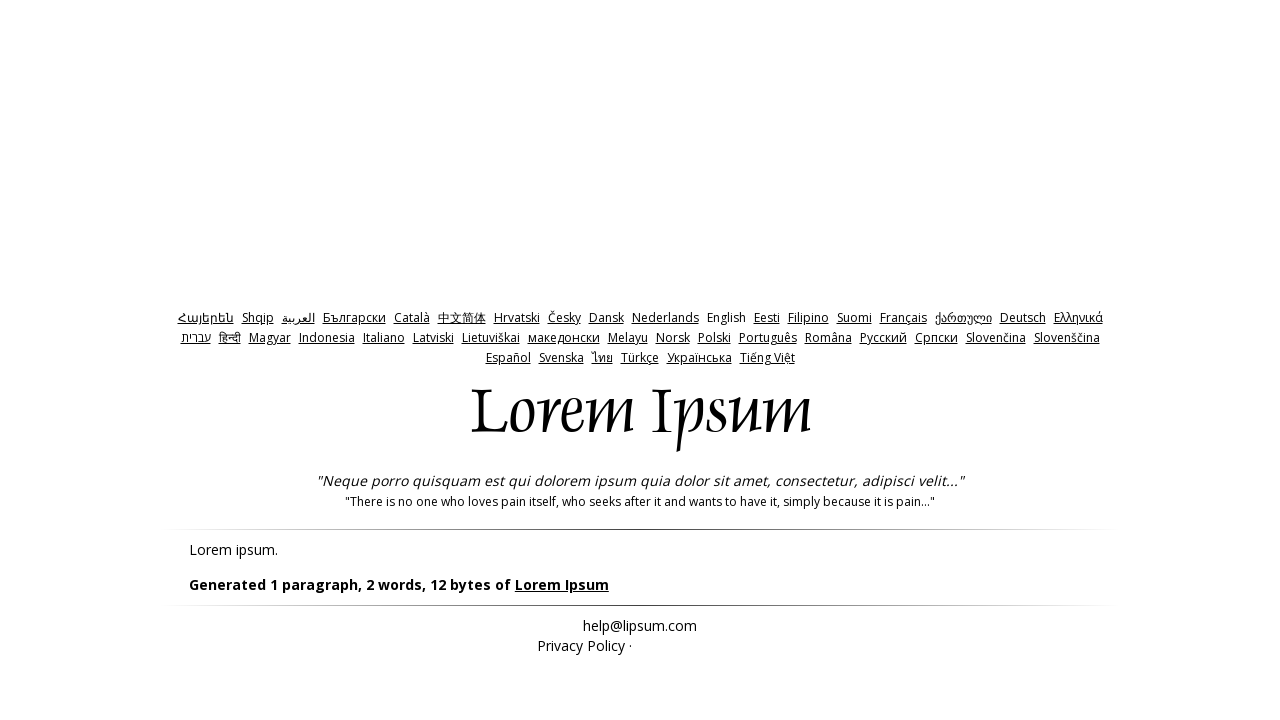

Generated Lorem Ipsum text appeared
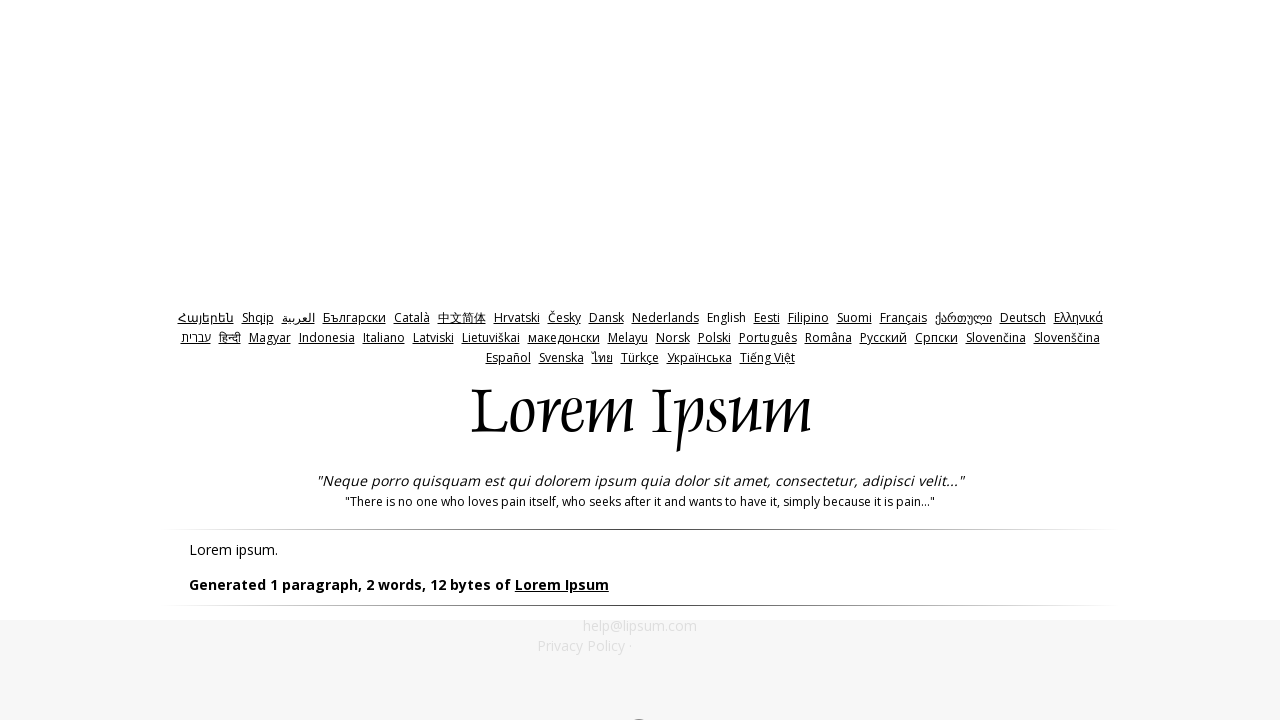

Navigated back to https://lipsum.com/ for next iteration
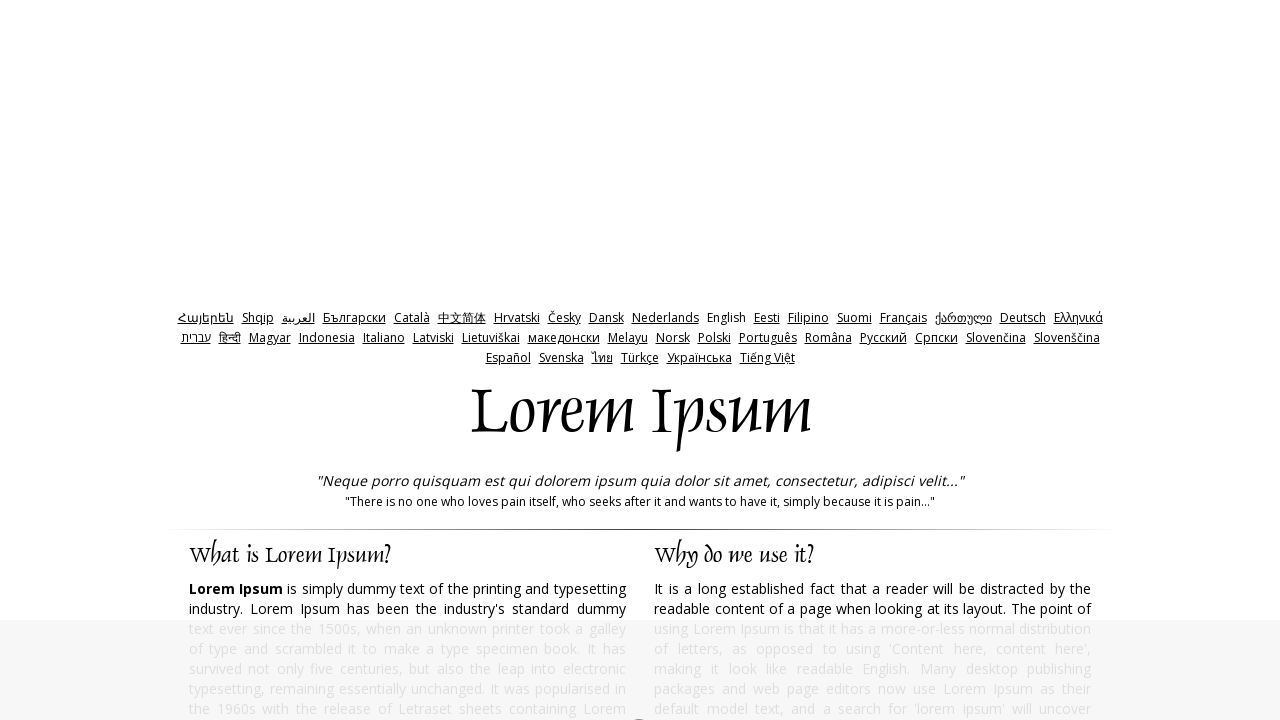

Waited for page to load (domcontentloaded)
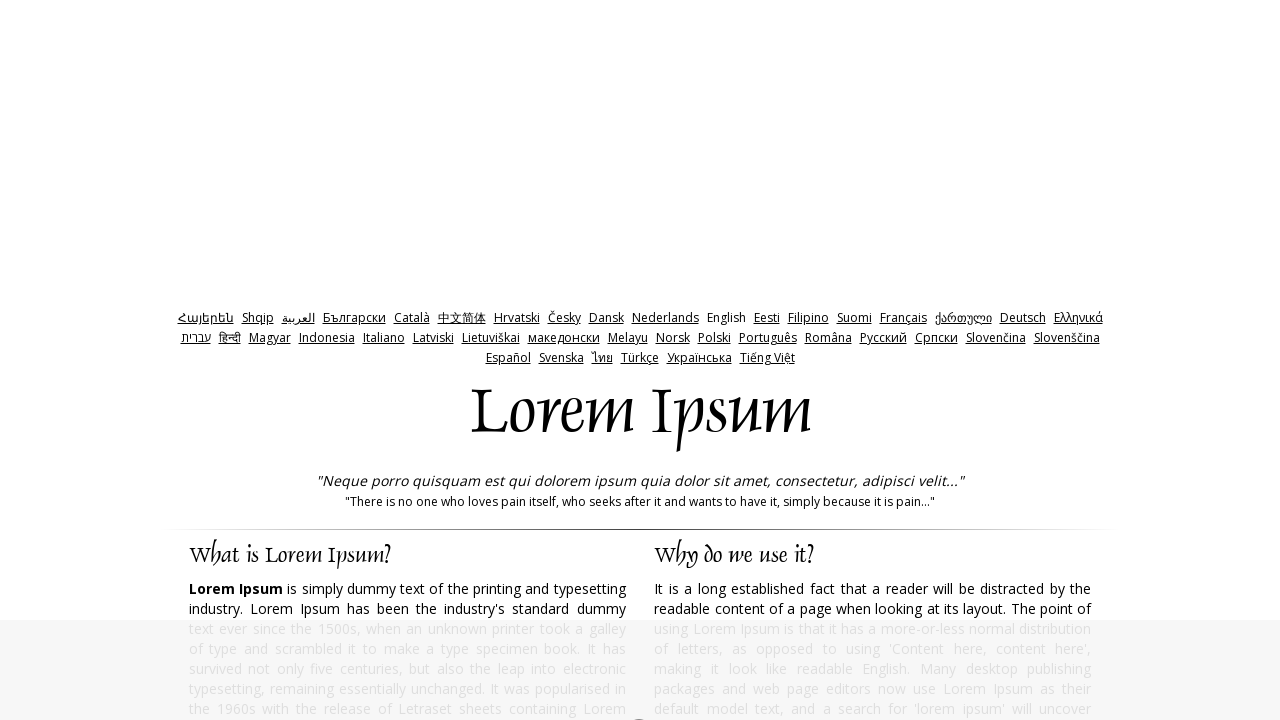

Clicked on 'words' radio button at (768, 360) on label[for='words']
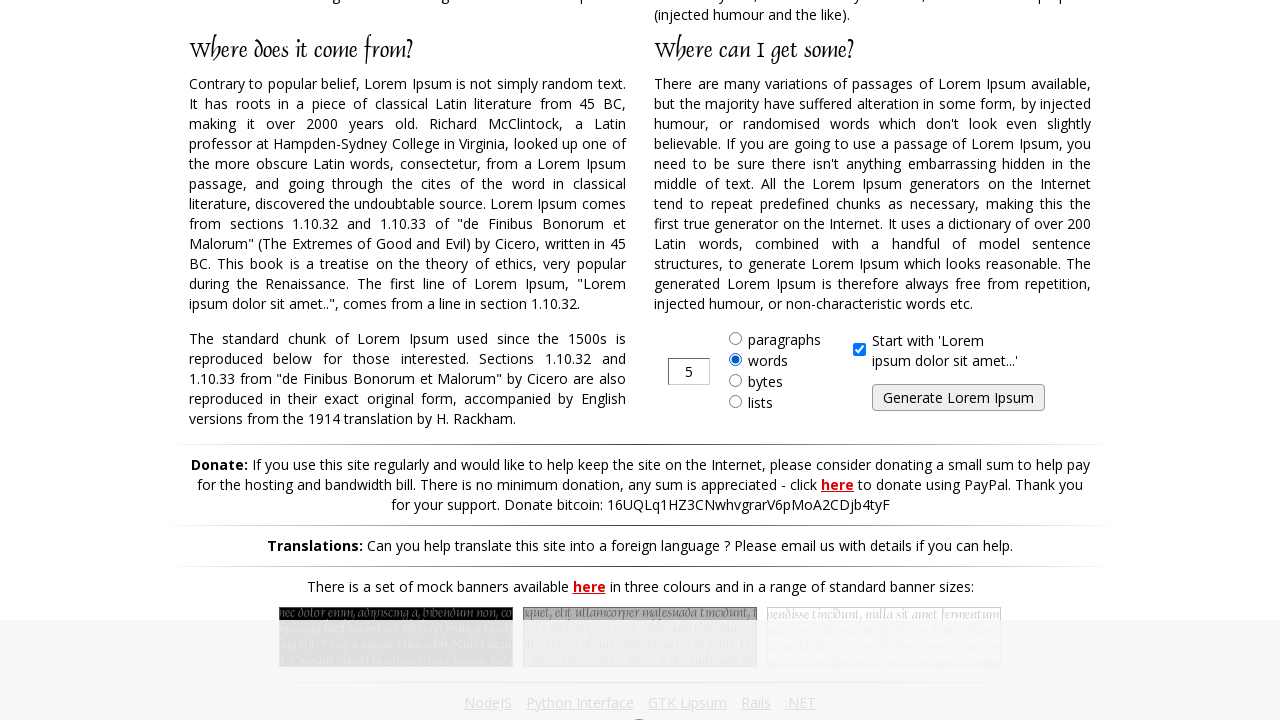

Entered word amount: 0 on input[type='text']
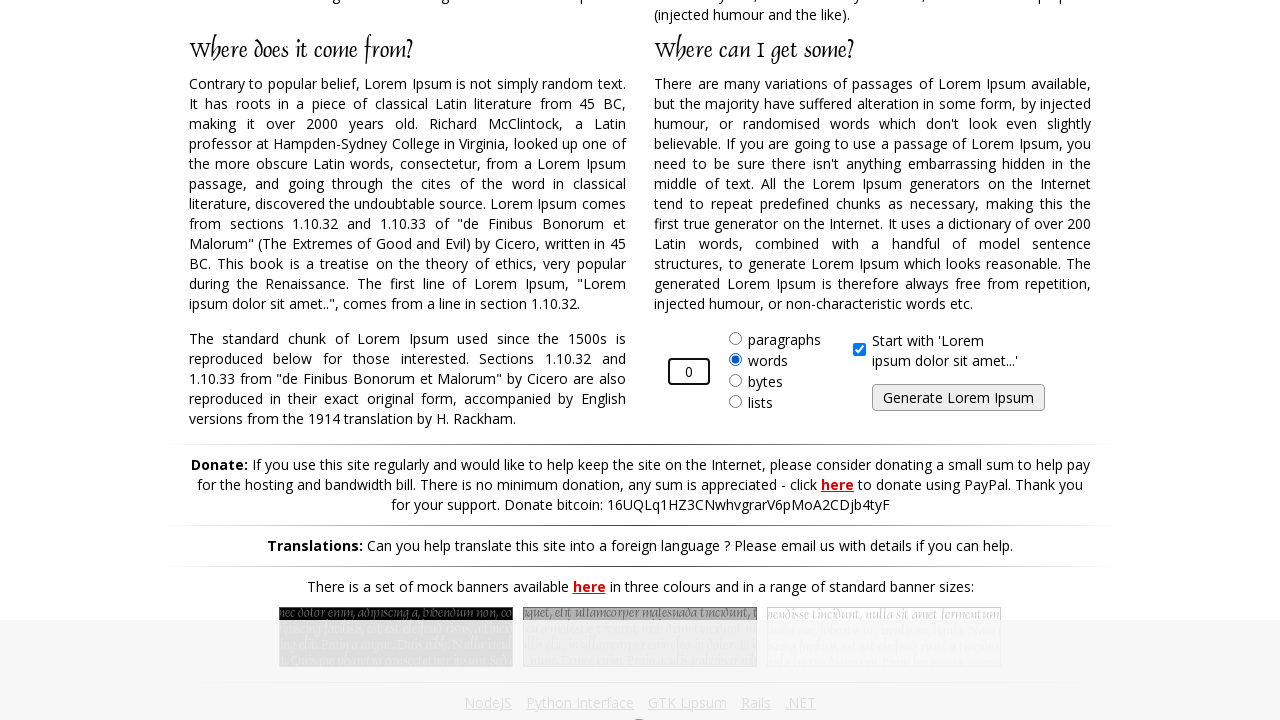

Clicked generate button at (958, 398) on input[name='generate']
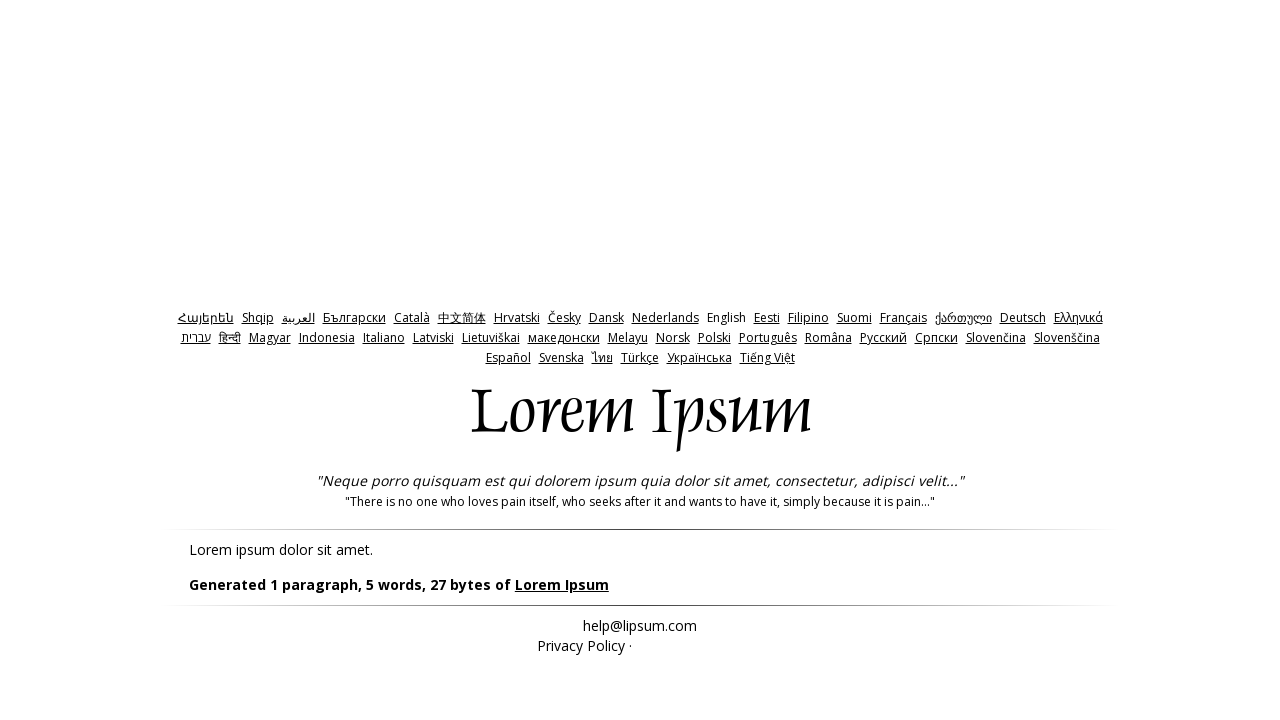

Waited for page to load after text generation
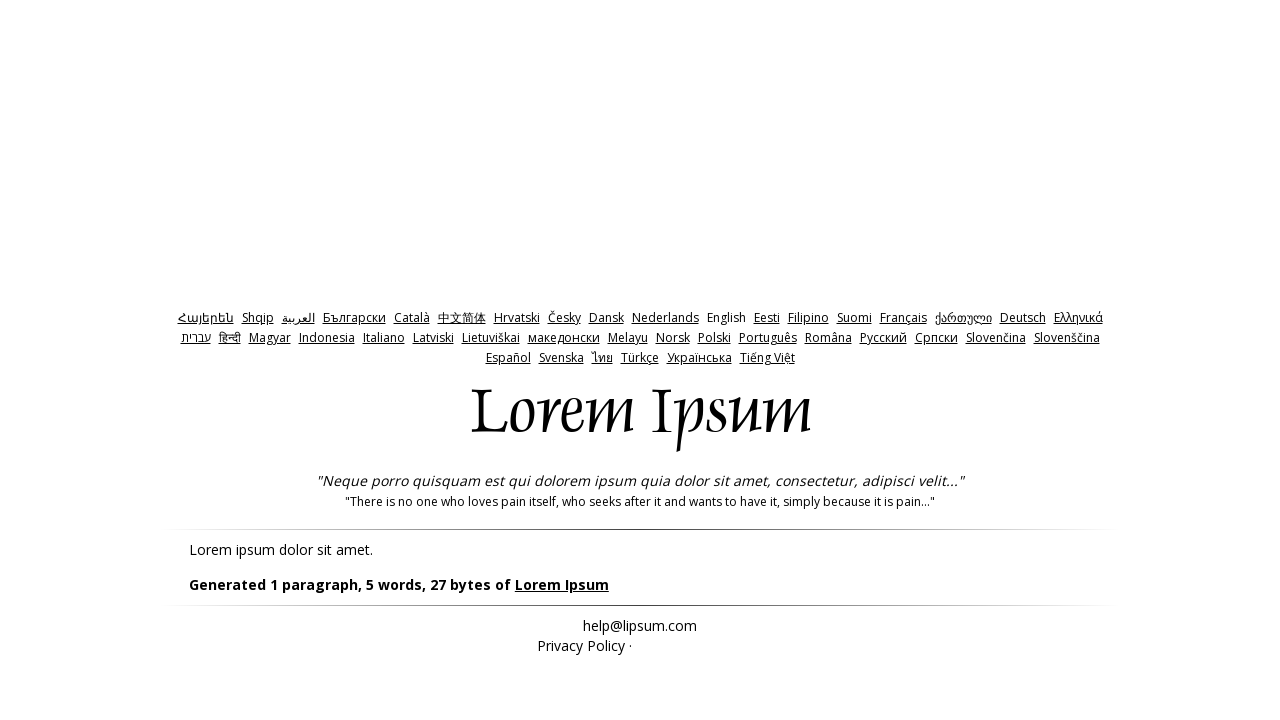

Generated Lorem Ipsum text appeared
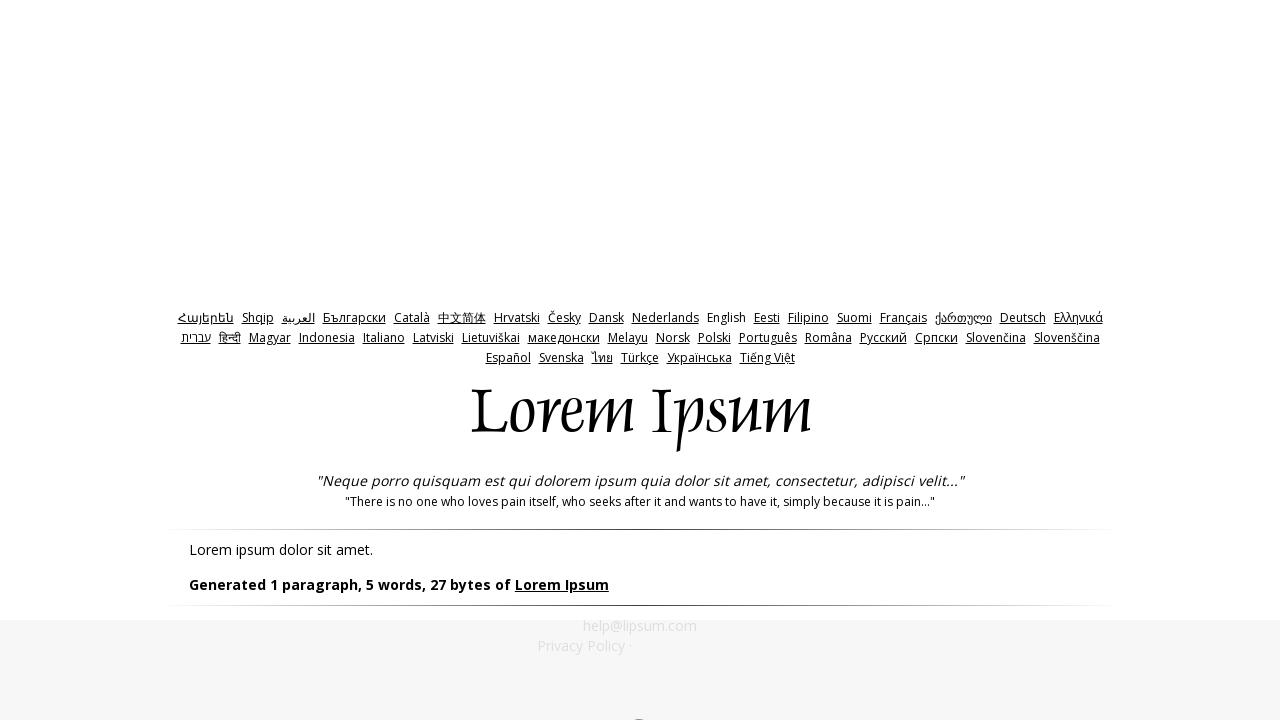

Navigated back to https://lipsum.com/ for next iteration
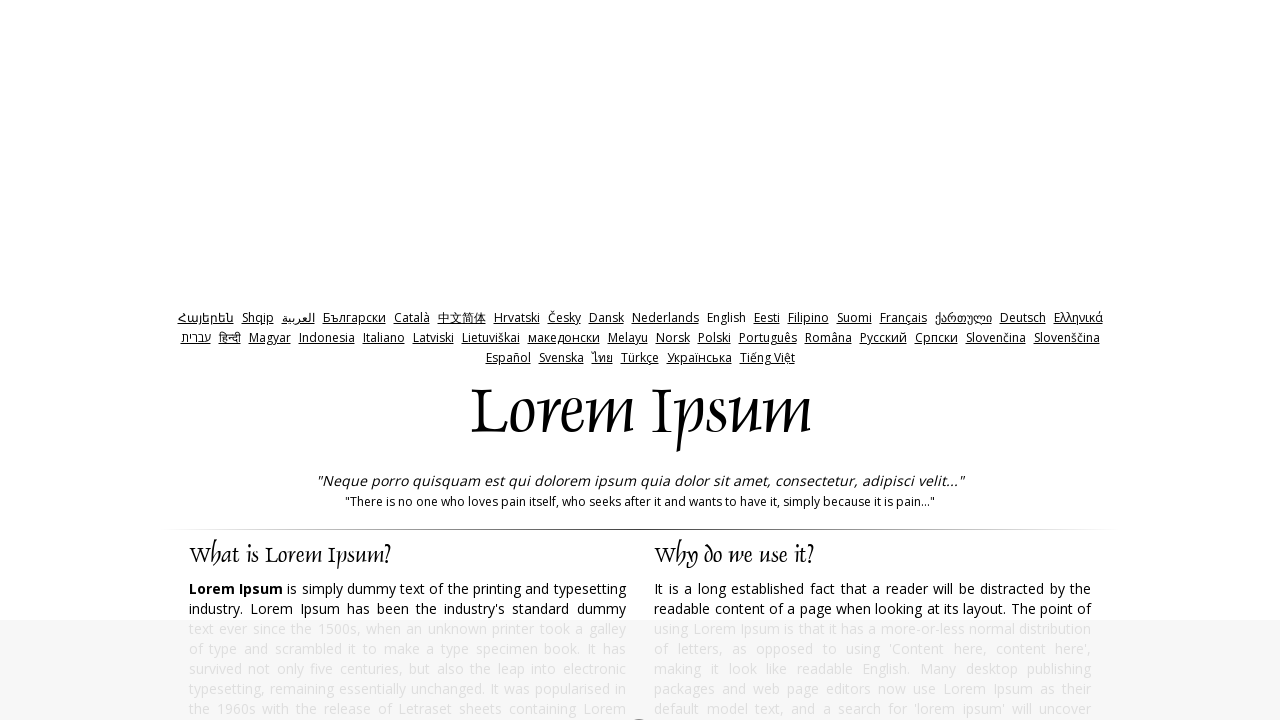

Waited for page to load (domcontentloaded)
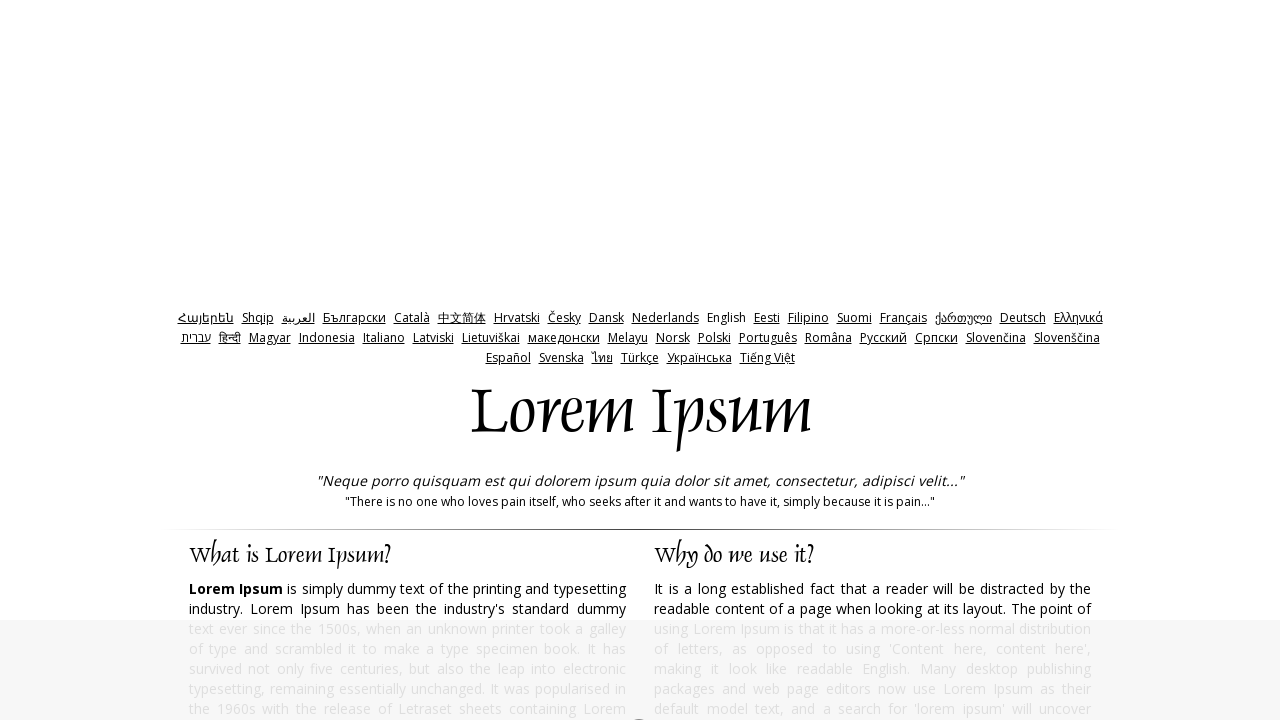

Clicked on 'words' radio button at (768, 360) on label[for='words']
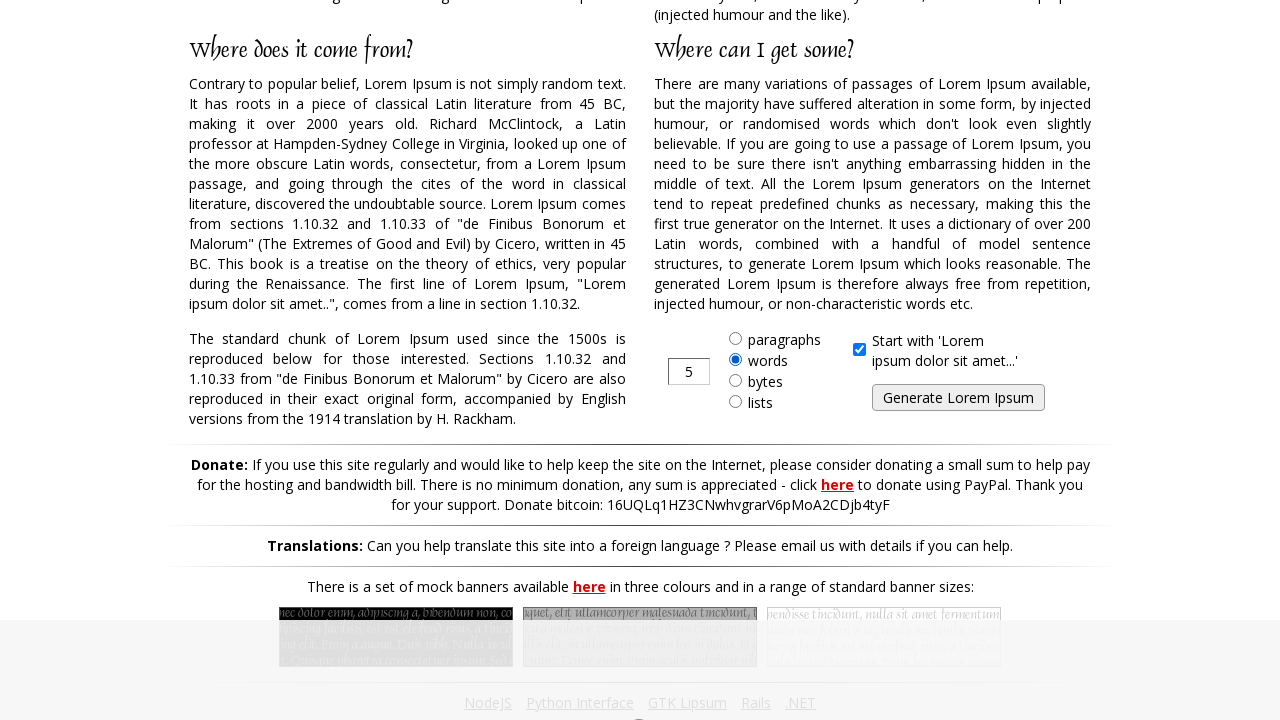

Entered word amount: 5 on input[type='text']
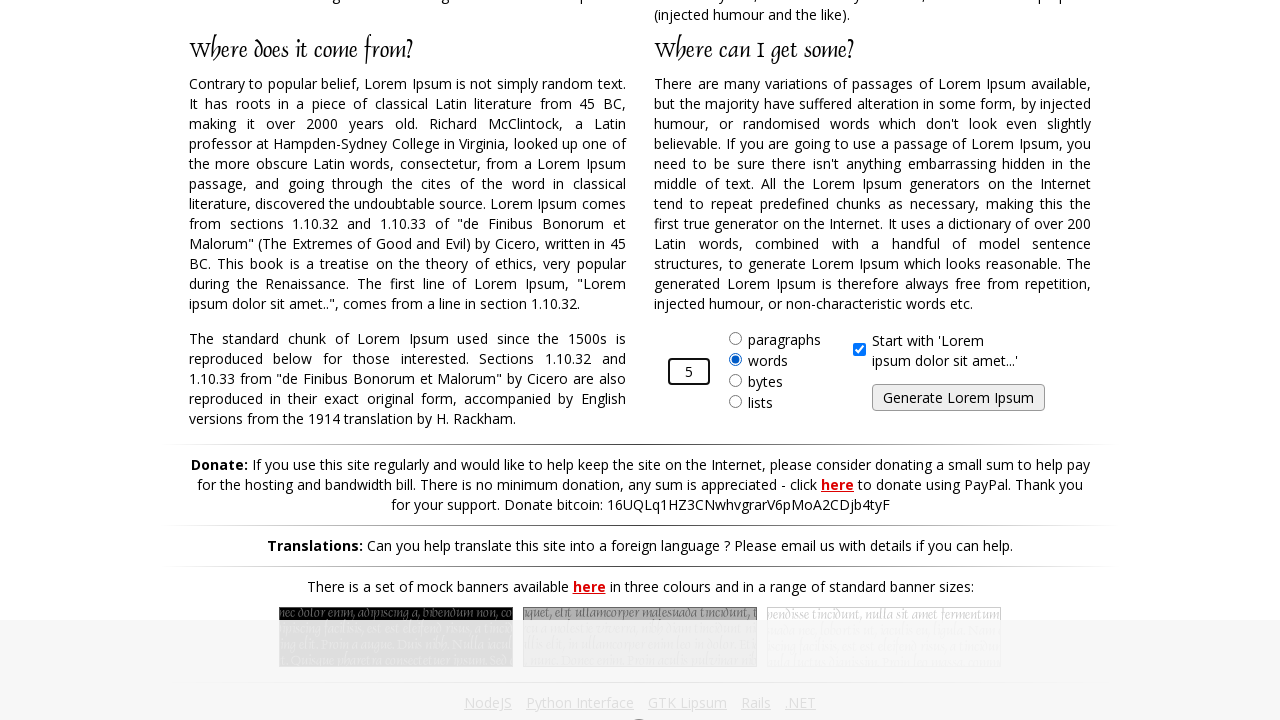

Clicked generate button at (958, 398) on input[name='generate']
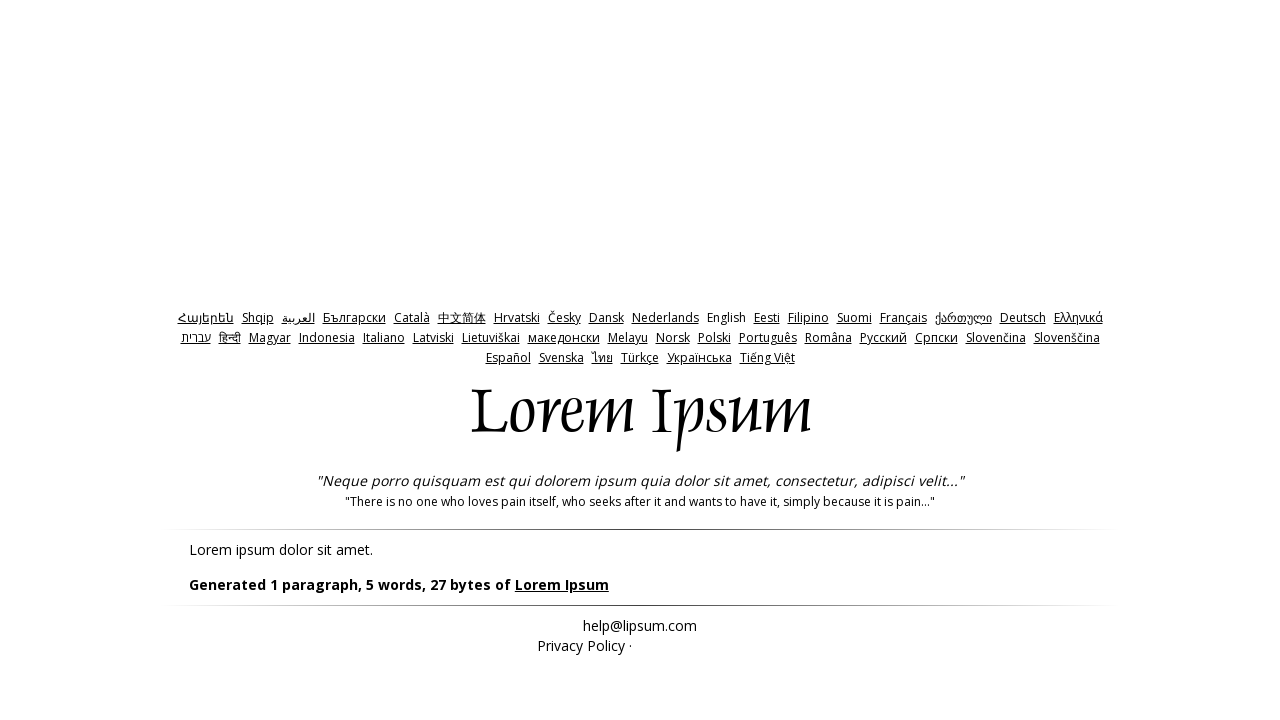

Waited for page to load after text generation
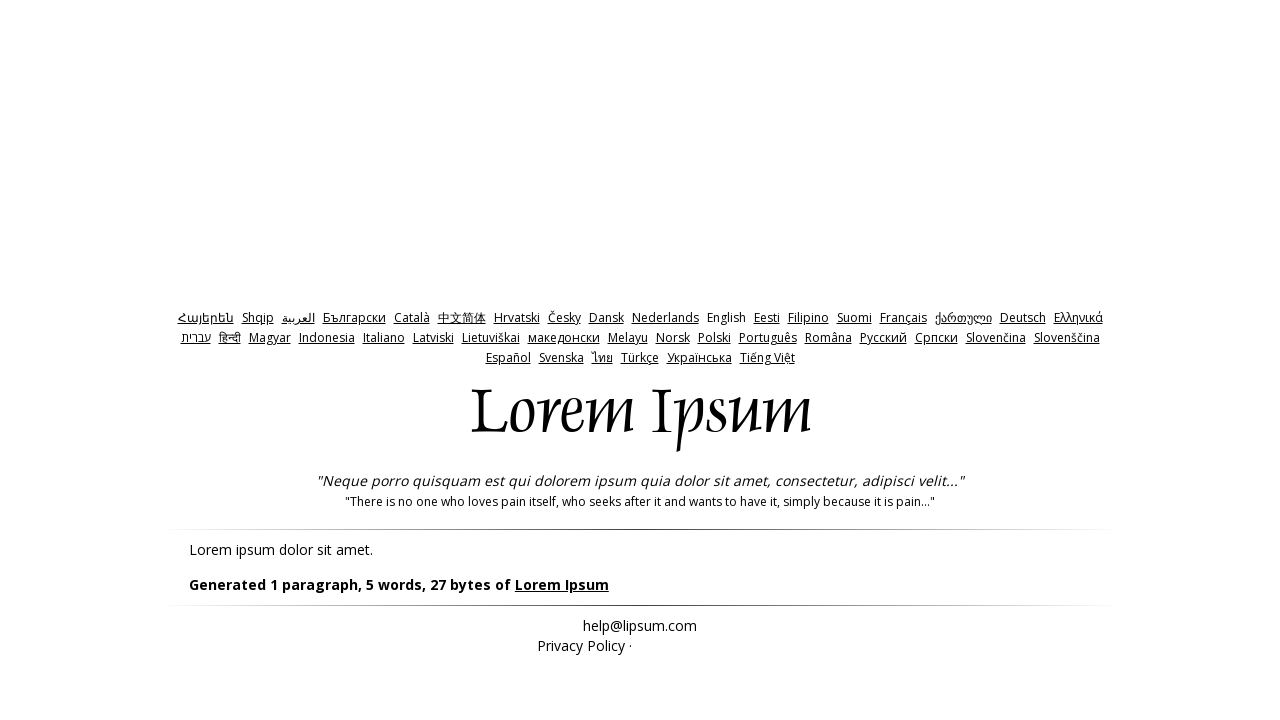

Generated Lorem Ipsum text appeared
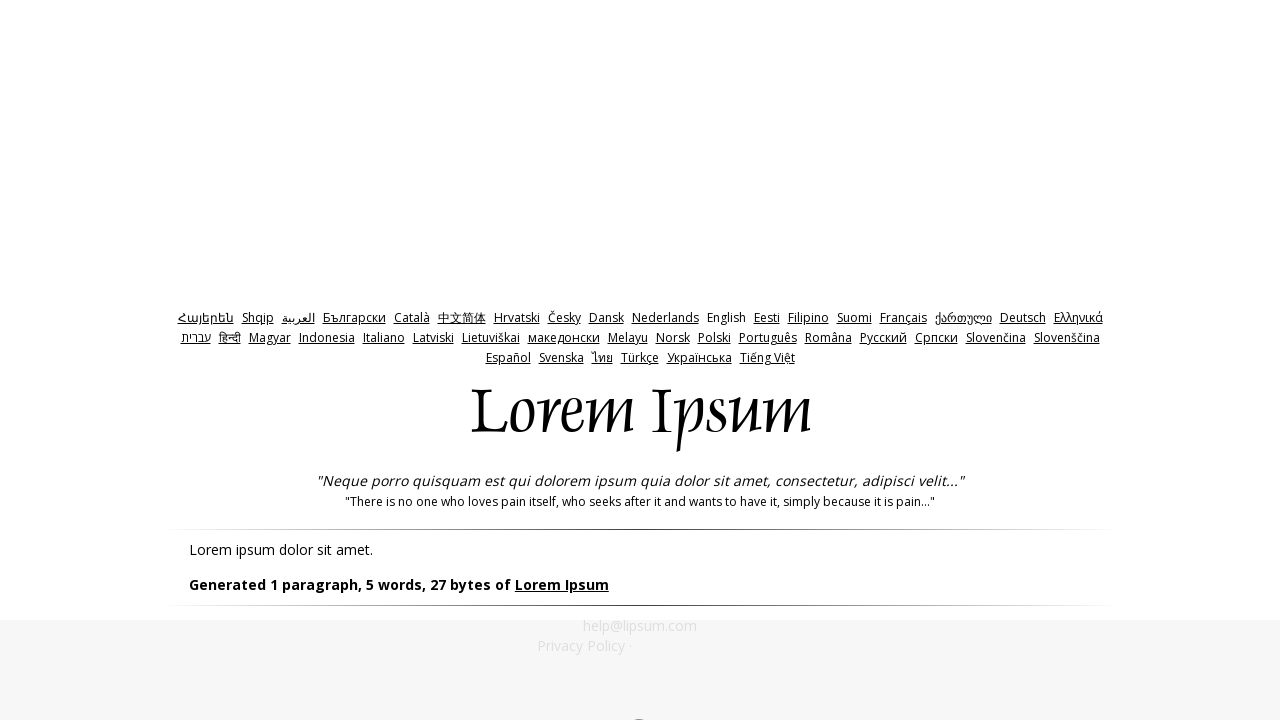

Navigated back to https://lipsum.com/ for next iteration
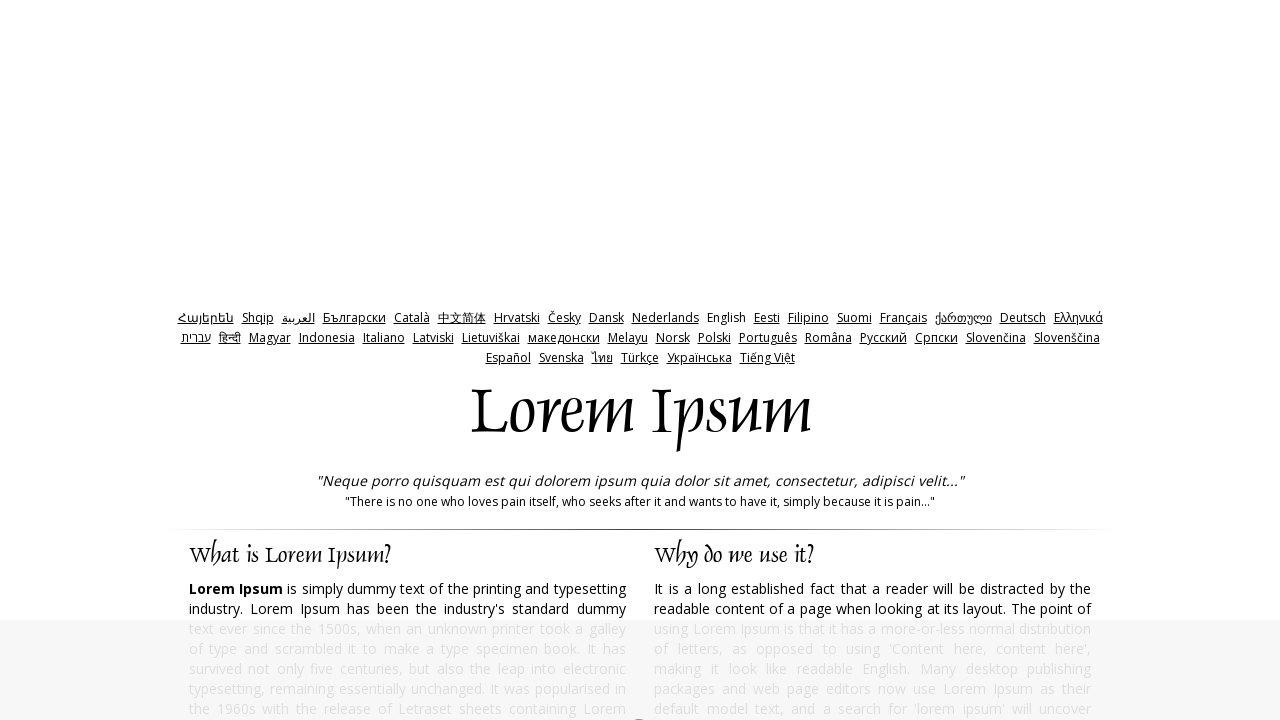

Waited for page to load (domcontentloaded)
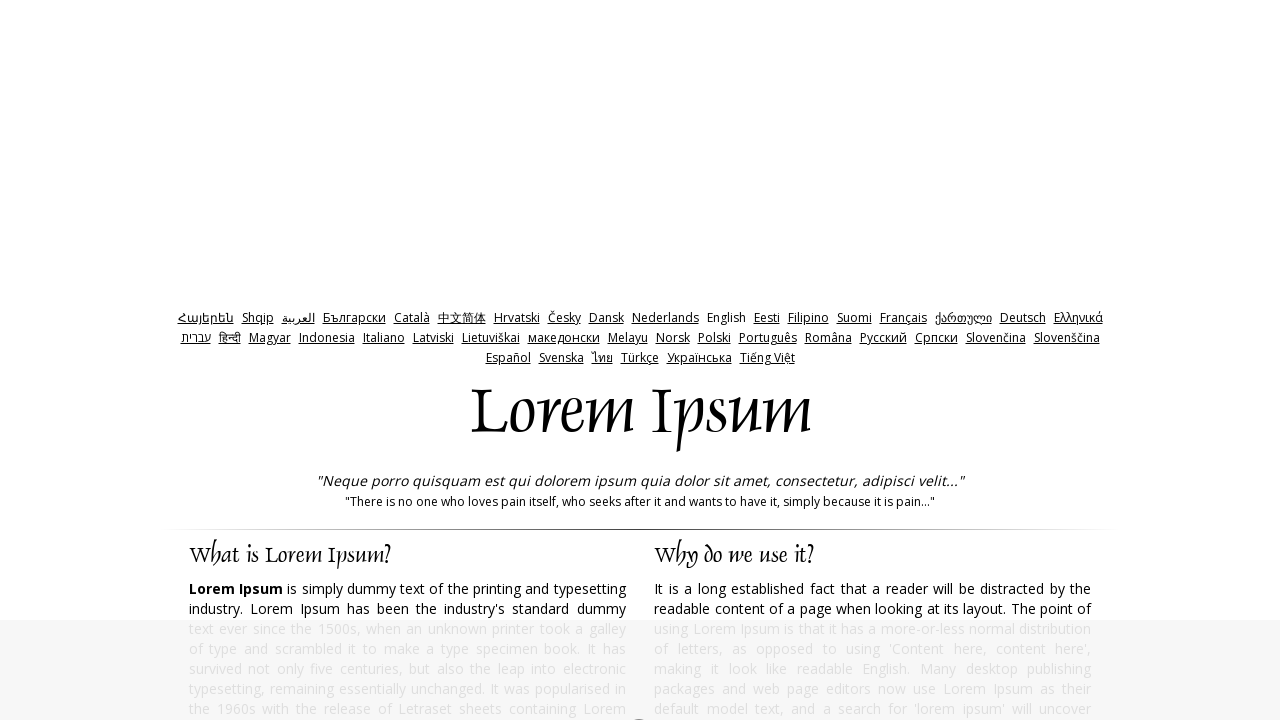

Clicked on 'words' radio button at (768, 360) on label[for='words']
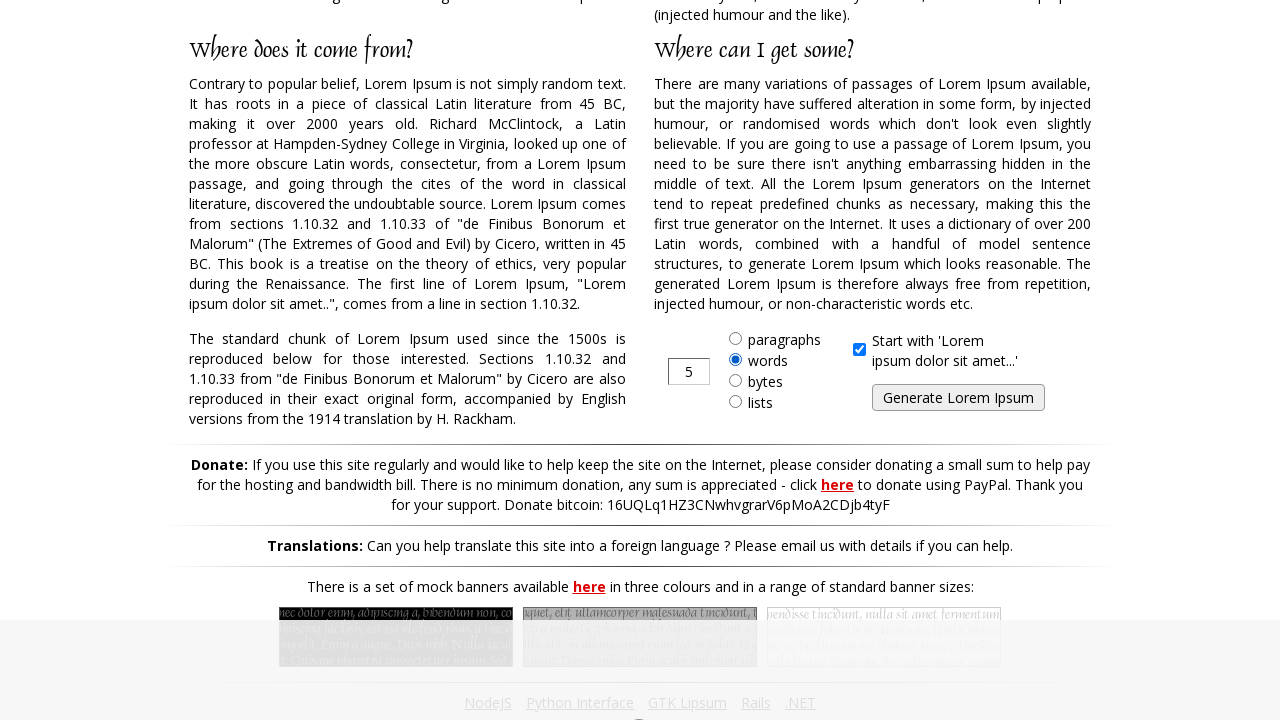

Entered word amount: 10 on input[type='text']
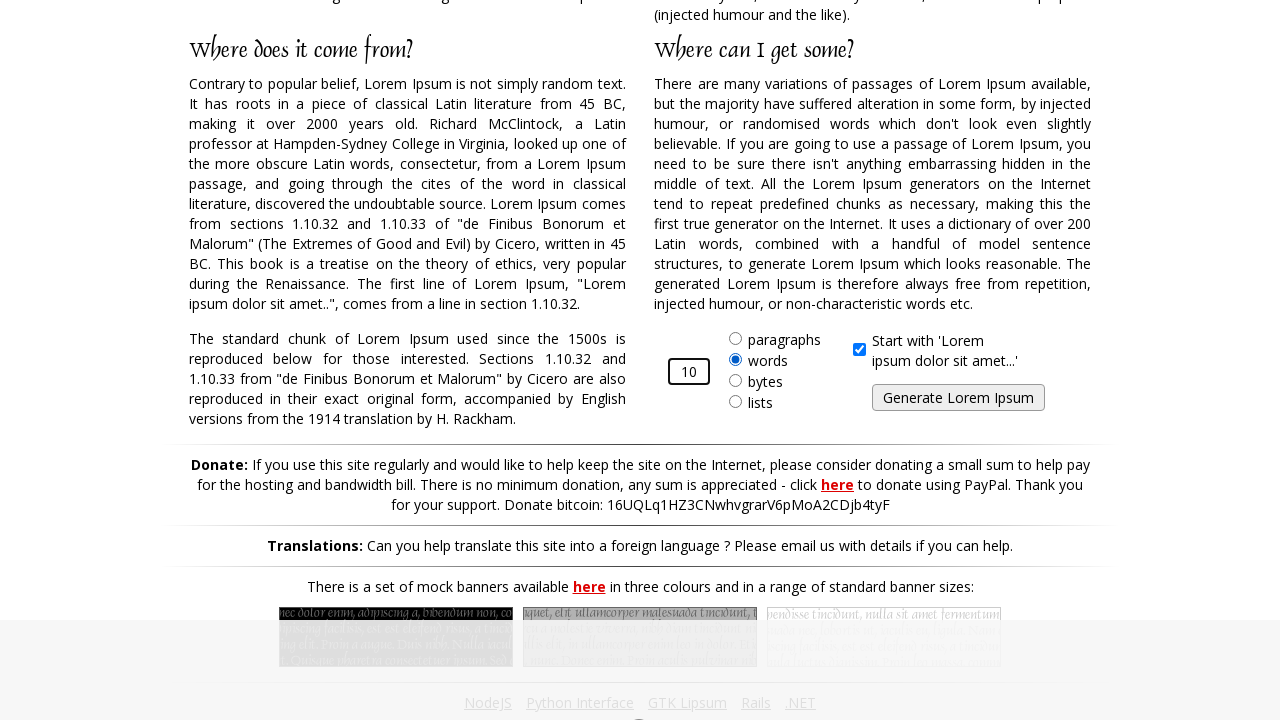

Clicked generate button at (958, 398) on input[name='generate']
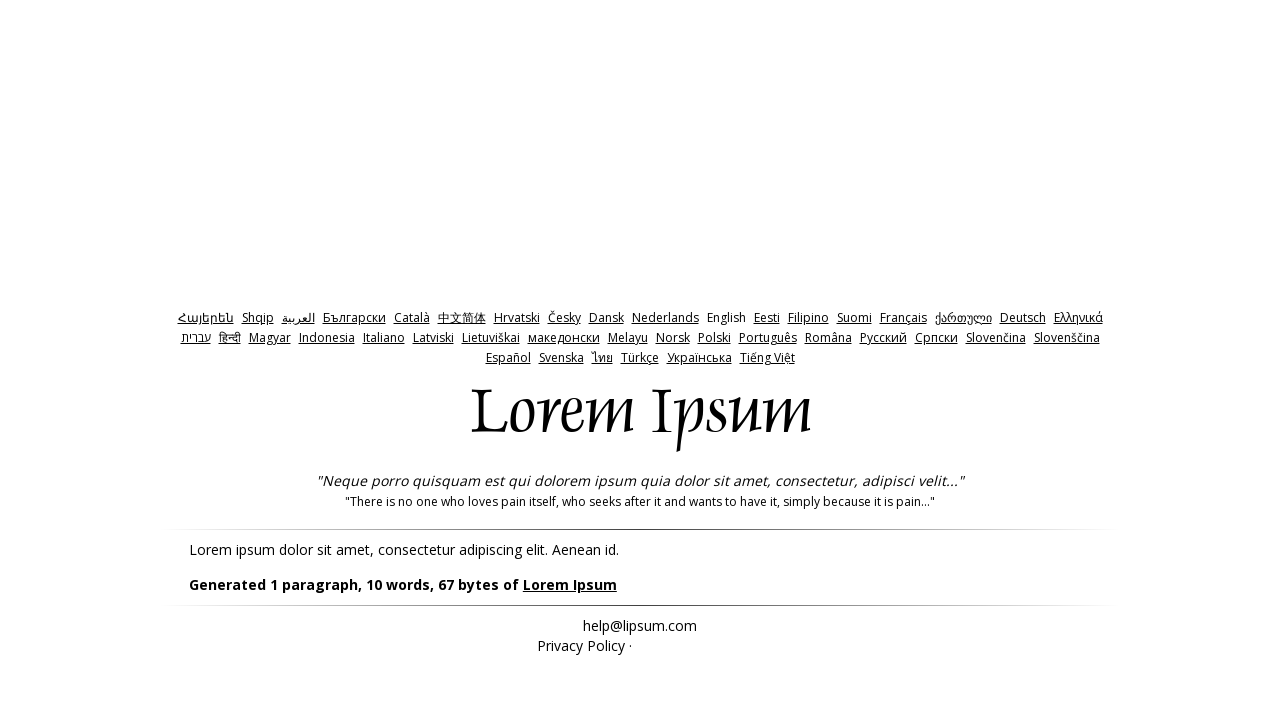

Waited for page to load after text generation
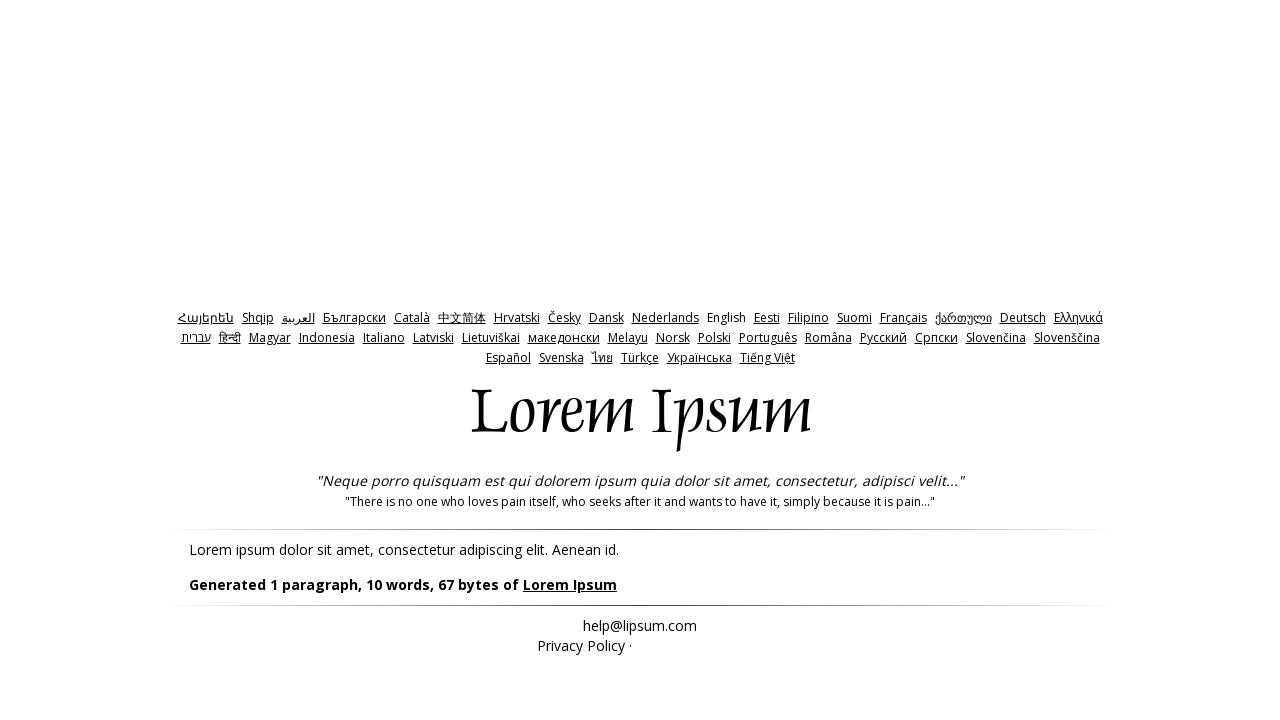

Generated Lorem Ipsum text appeared
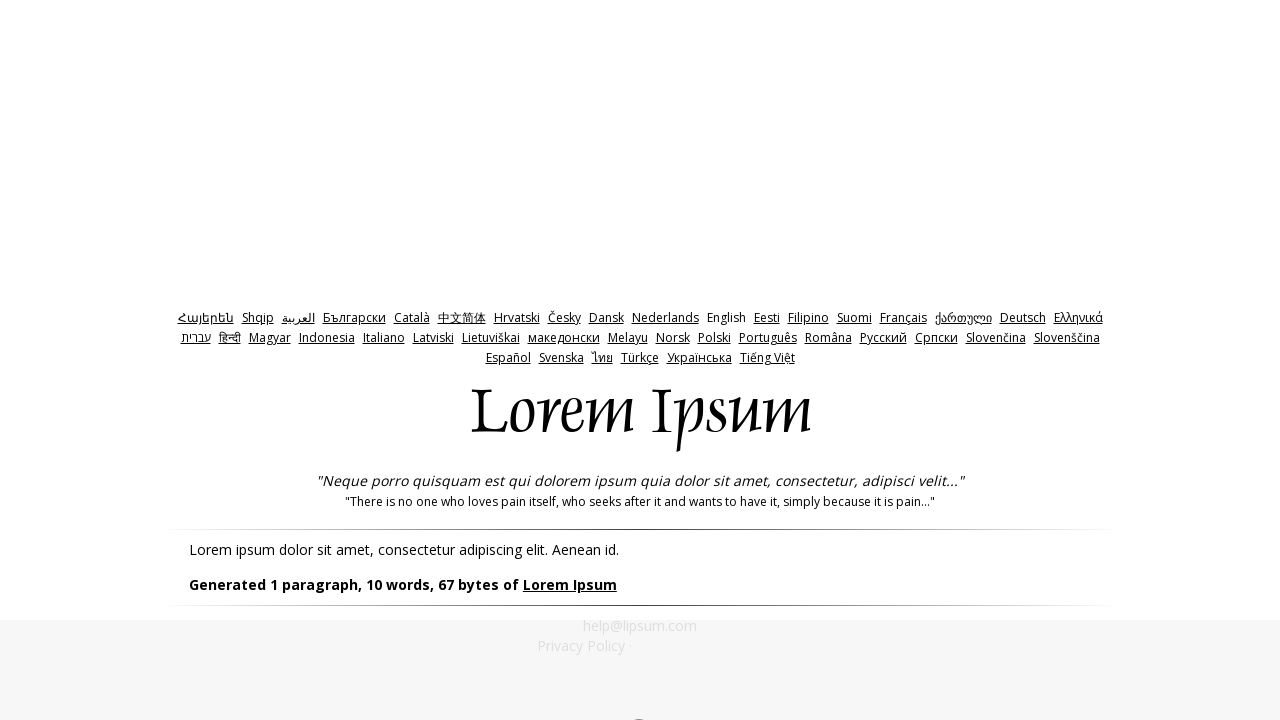

Navigated back to https://lipsum.com/ for next iteration
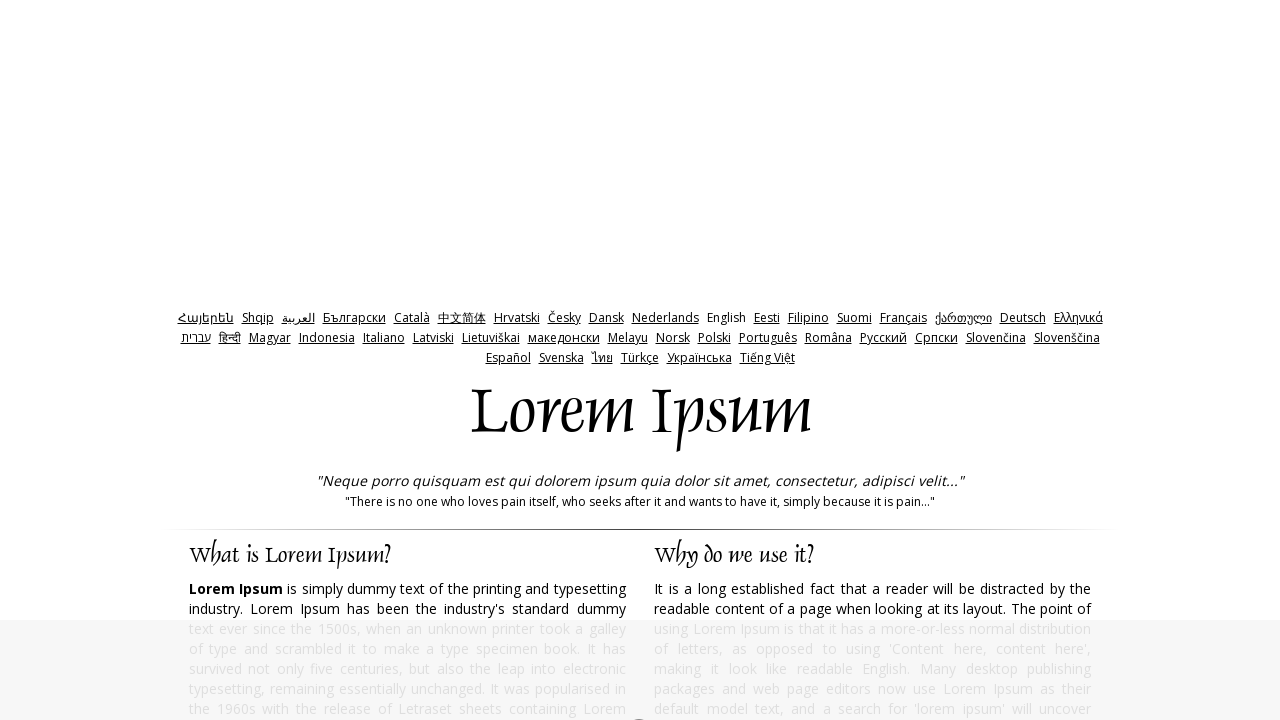

Waited for page to load (domcontentloaded)
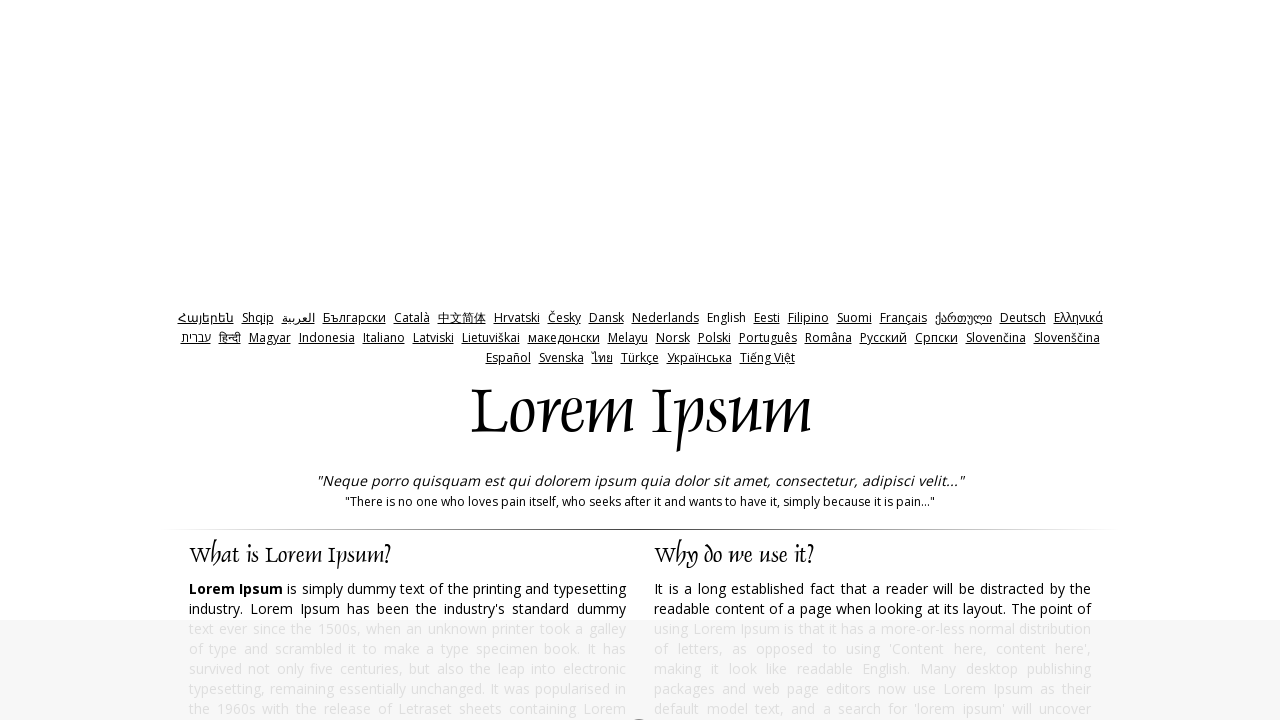

Clicked on 'words' radio button at (768, 360) on label[for='words']
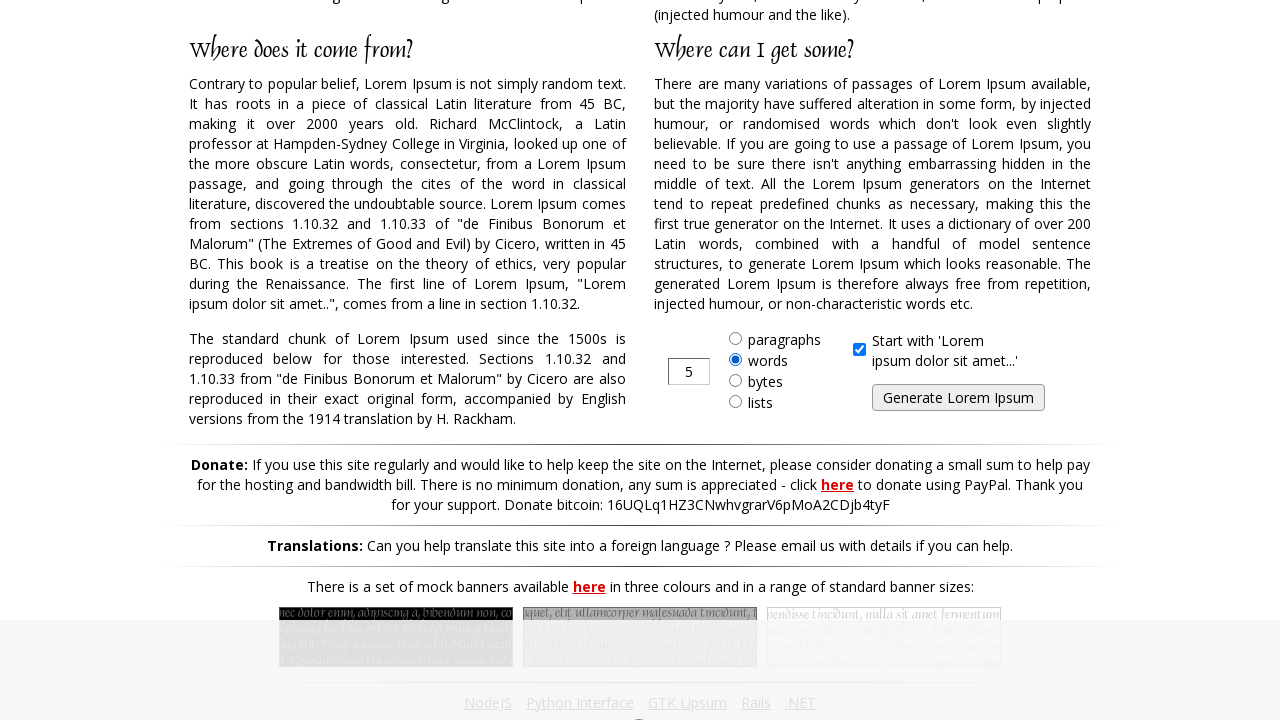

Entered word amount: 20 on input[type='text']
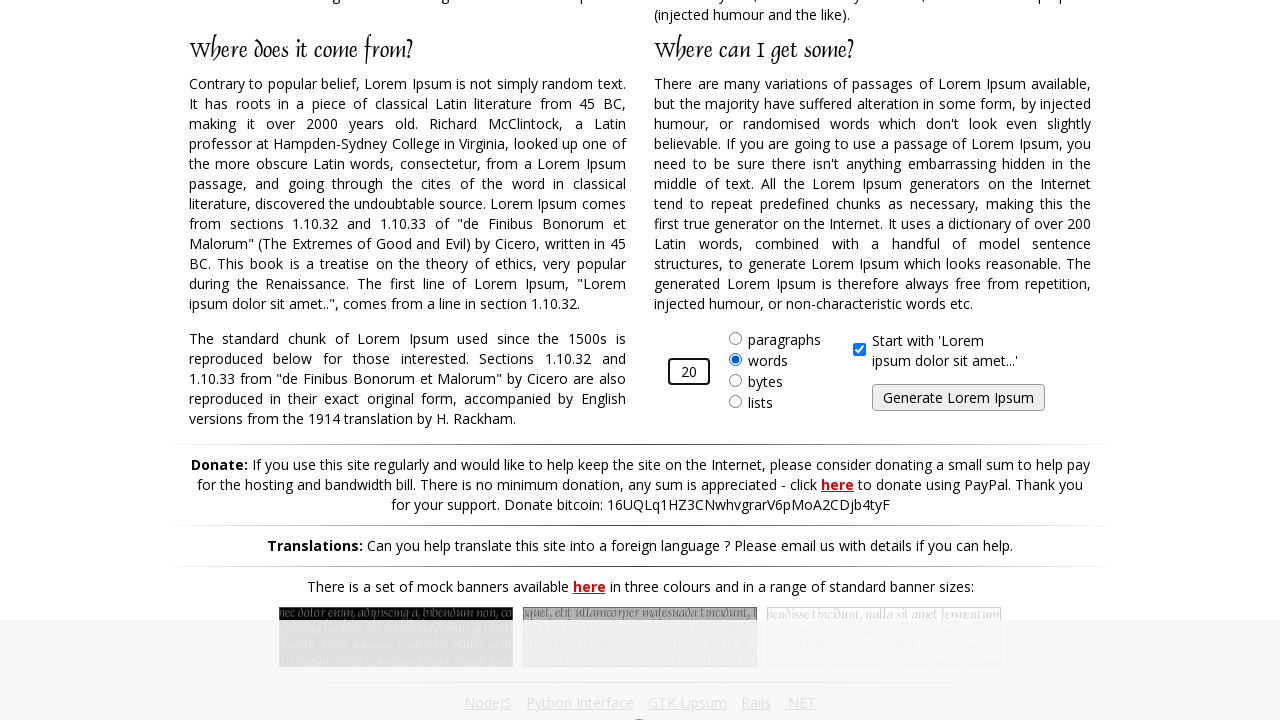

Clicked generate button at (958, 398) on input[name='generate']
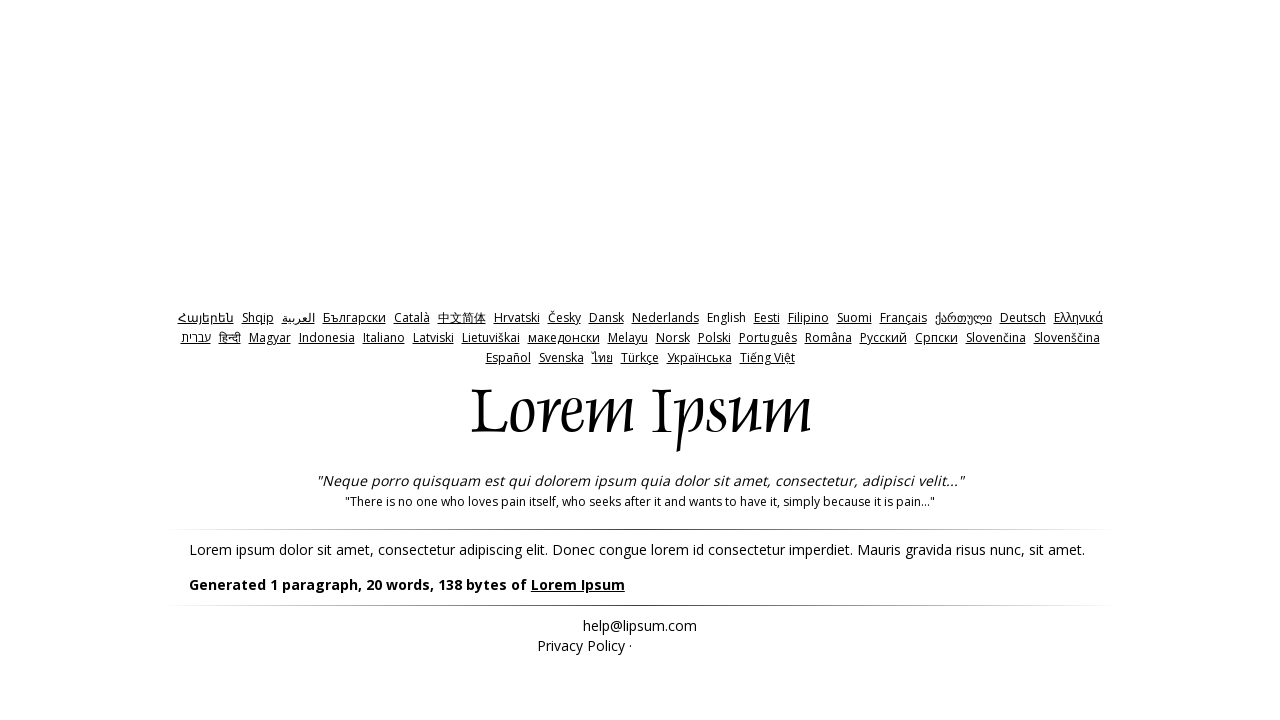

Waited for page to load after text generation
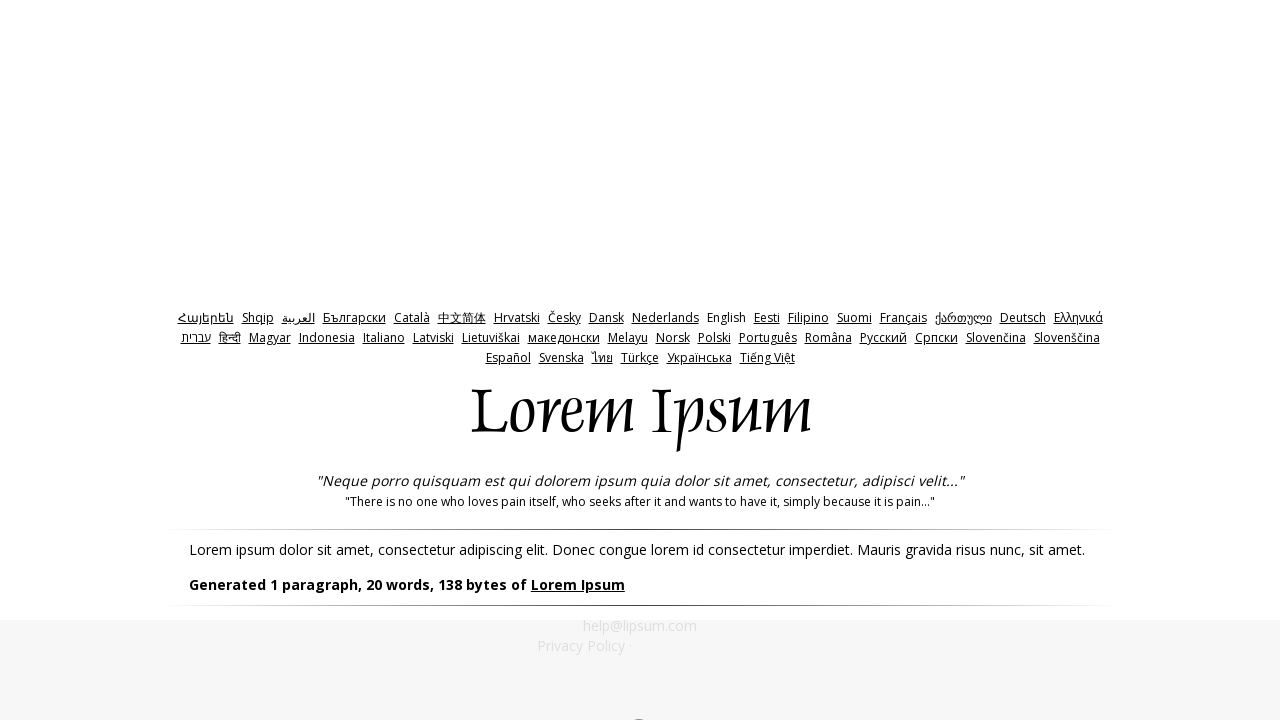

Generated Lorem Ipsum text appeared
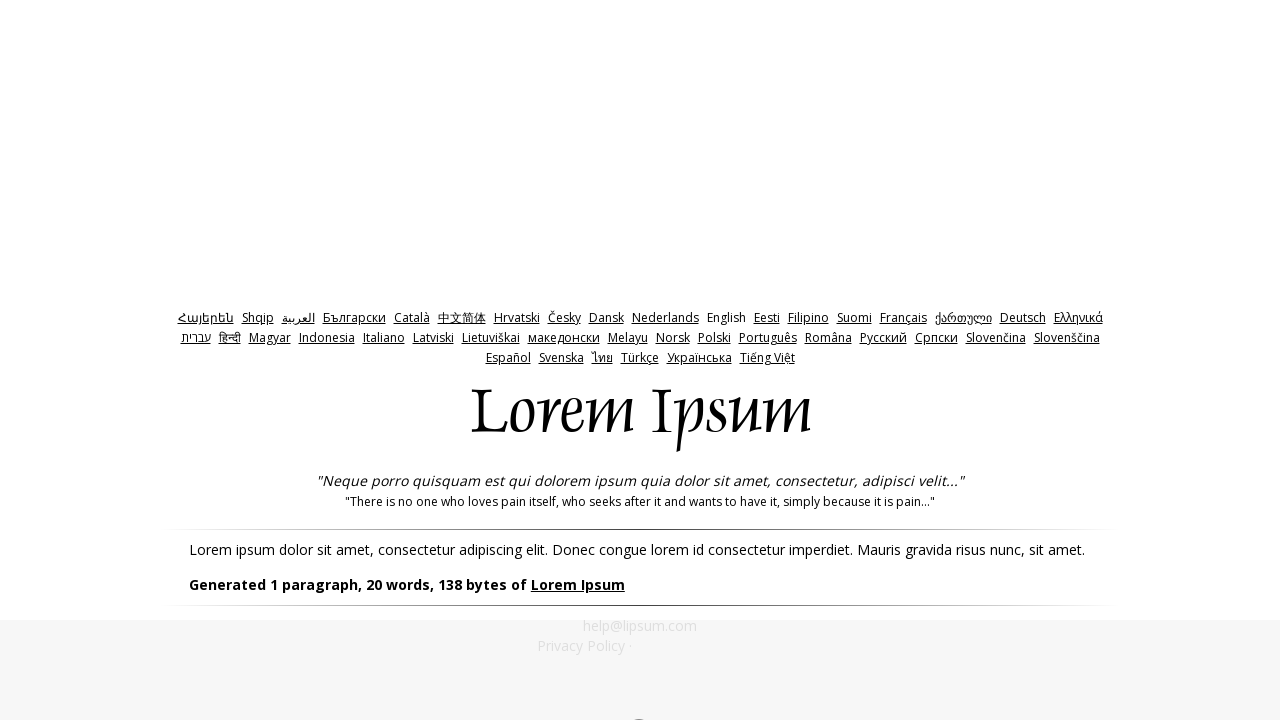

Navigated back to https://lipsum.com/ for next iteration
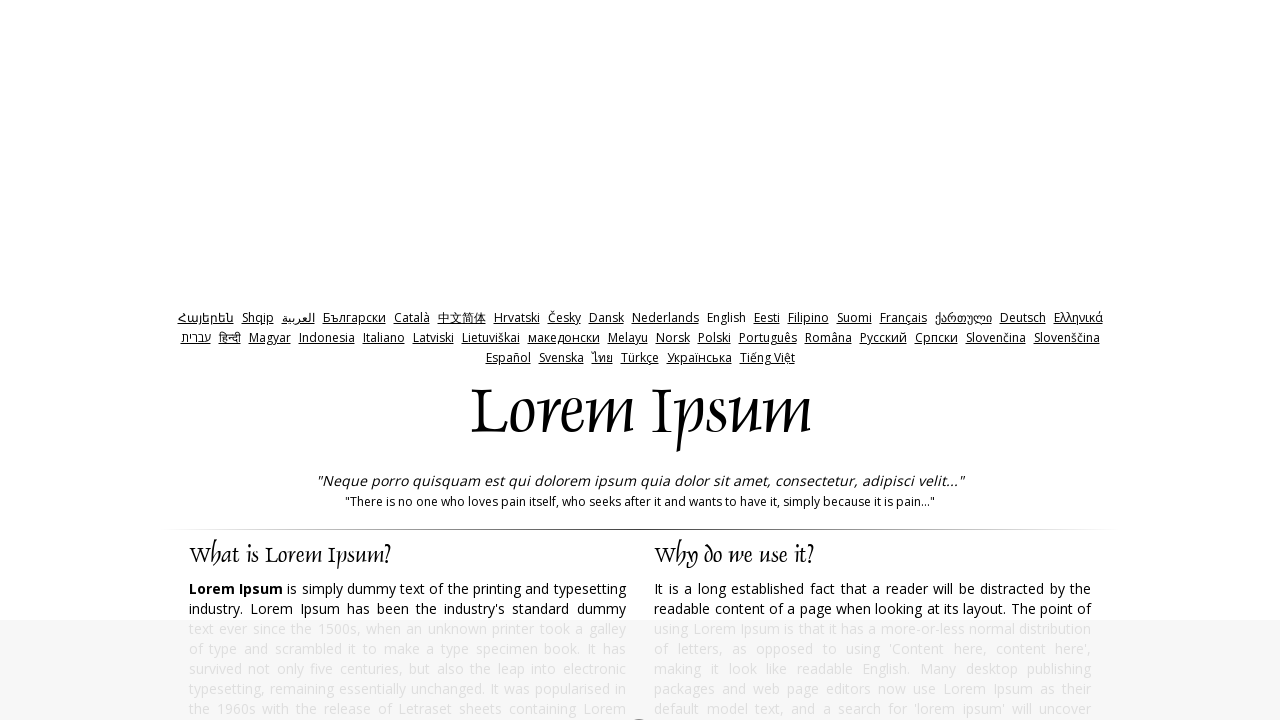

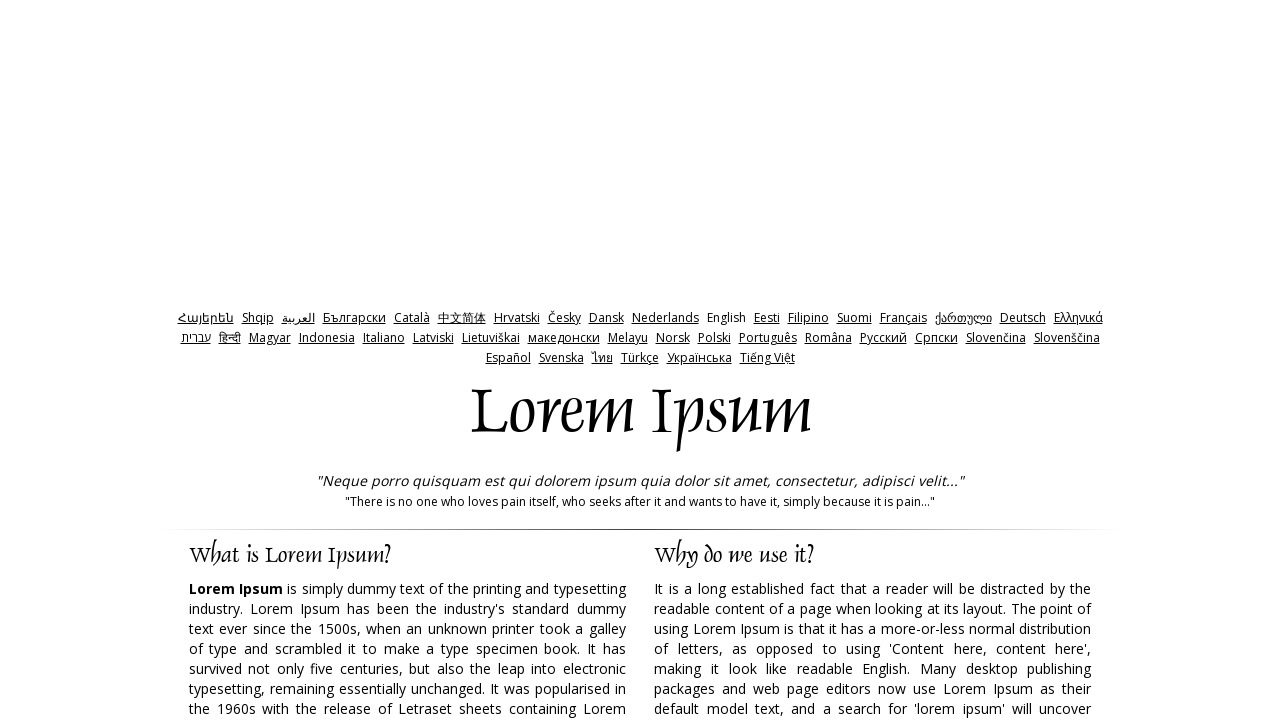